Tests right-click context menu by right-clicking an element, hovering over menu item, and clicking quit option

Starting URL: http://swisnl.github.io/jQuery-contextMenu/demo.html

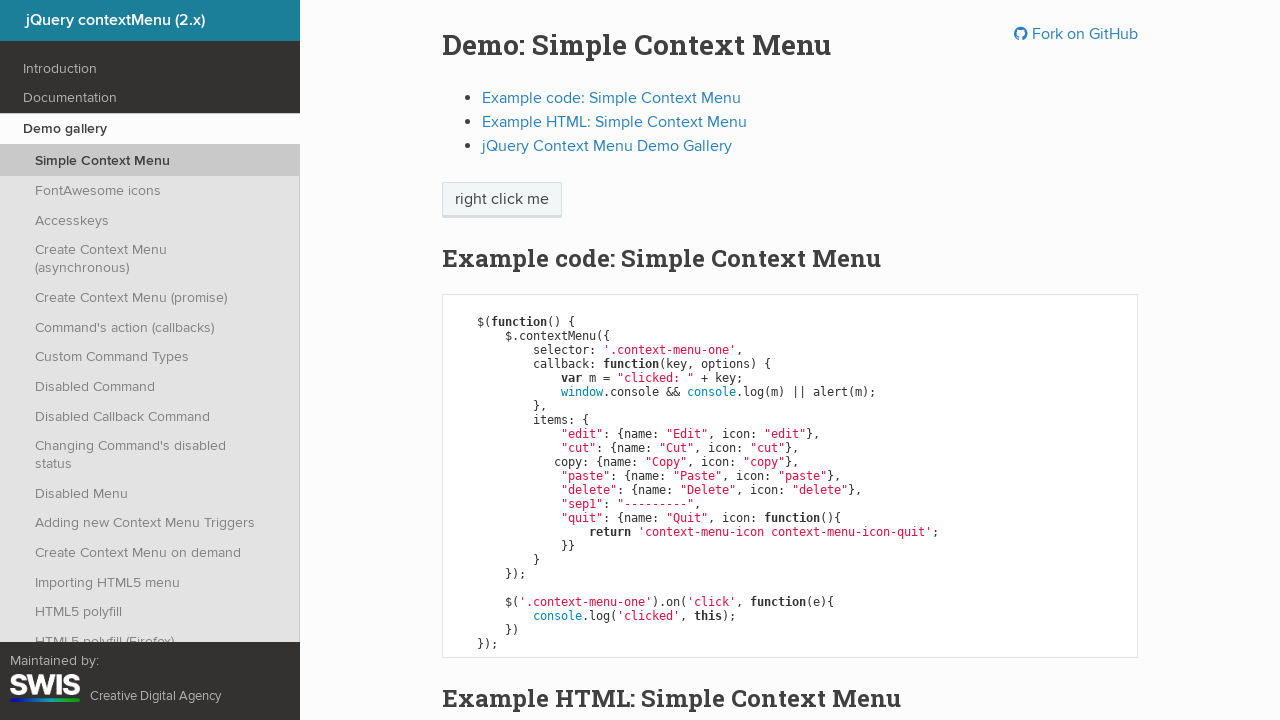

Right-clicked on 'right click me' element to open context menu at (502, 200) on //span[text()='right click me']
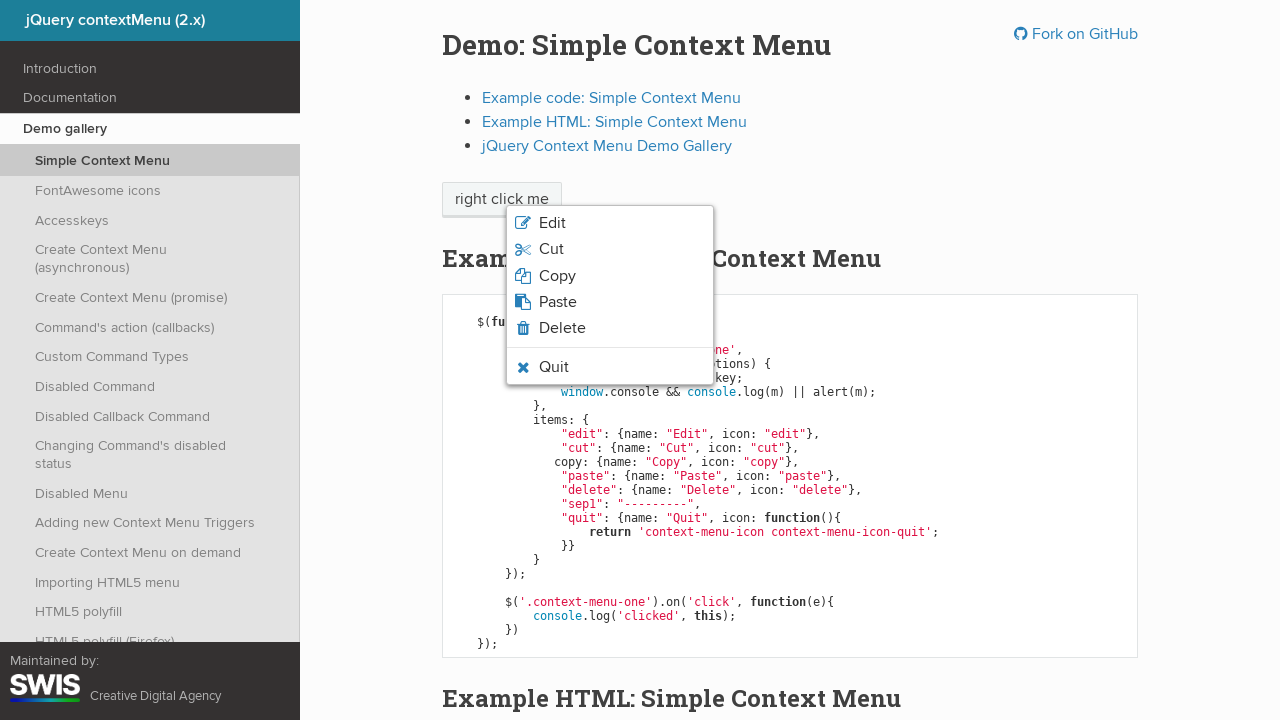

Hovered over quit menu item at (610, 367) on xpath=//li[contains(@class,'context-menu-icon-quit')]
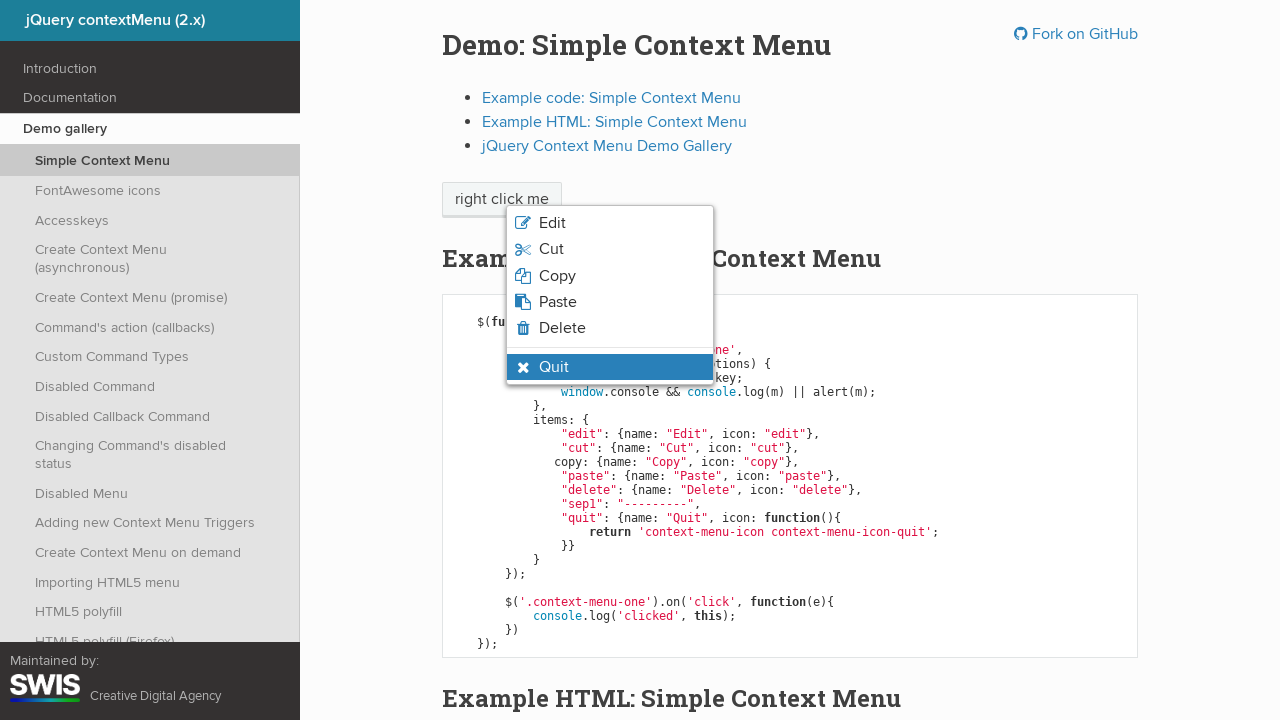

Verified quit menu item is visible and highlighted
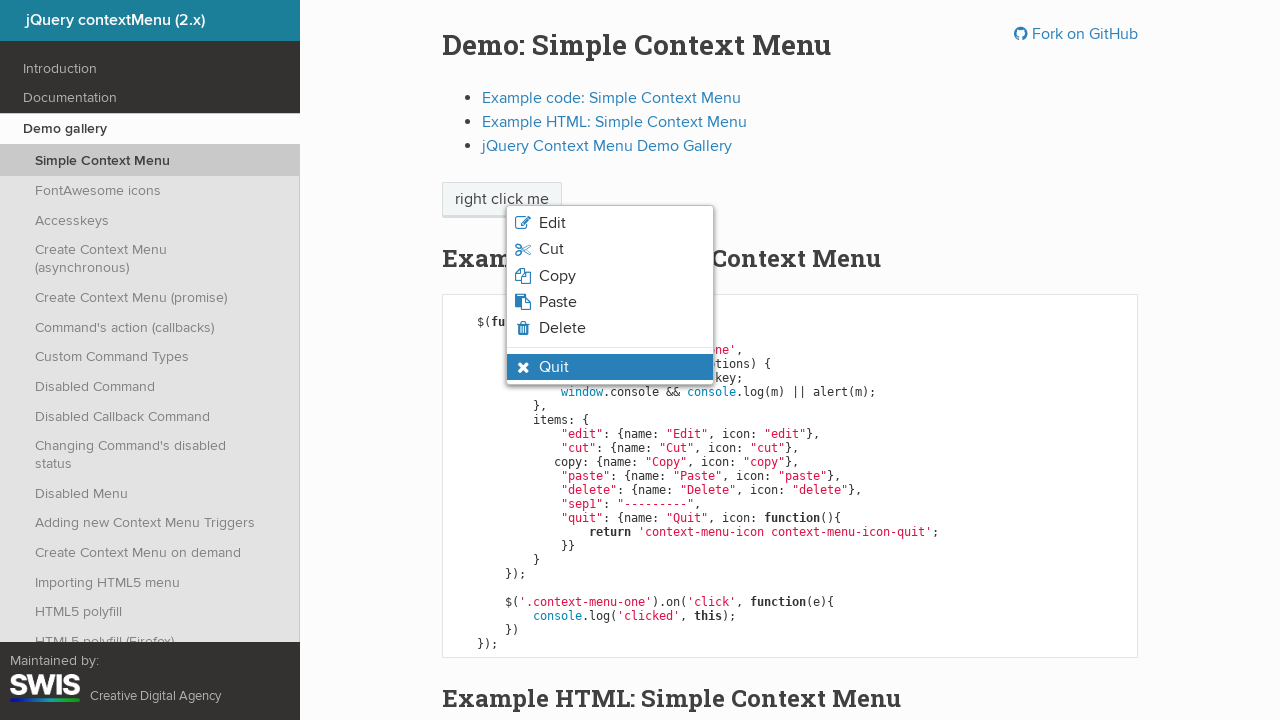

Clicked the quit menu item at (610, 367) on xpath=//li[contains(@class,'context-menu-icon-quit')]
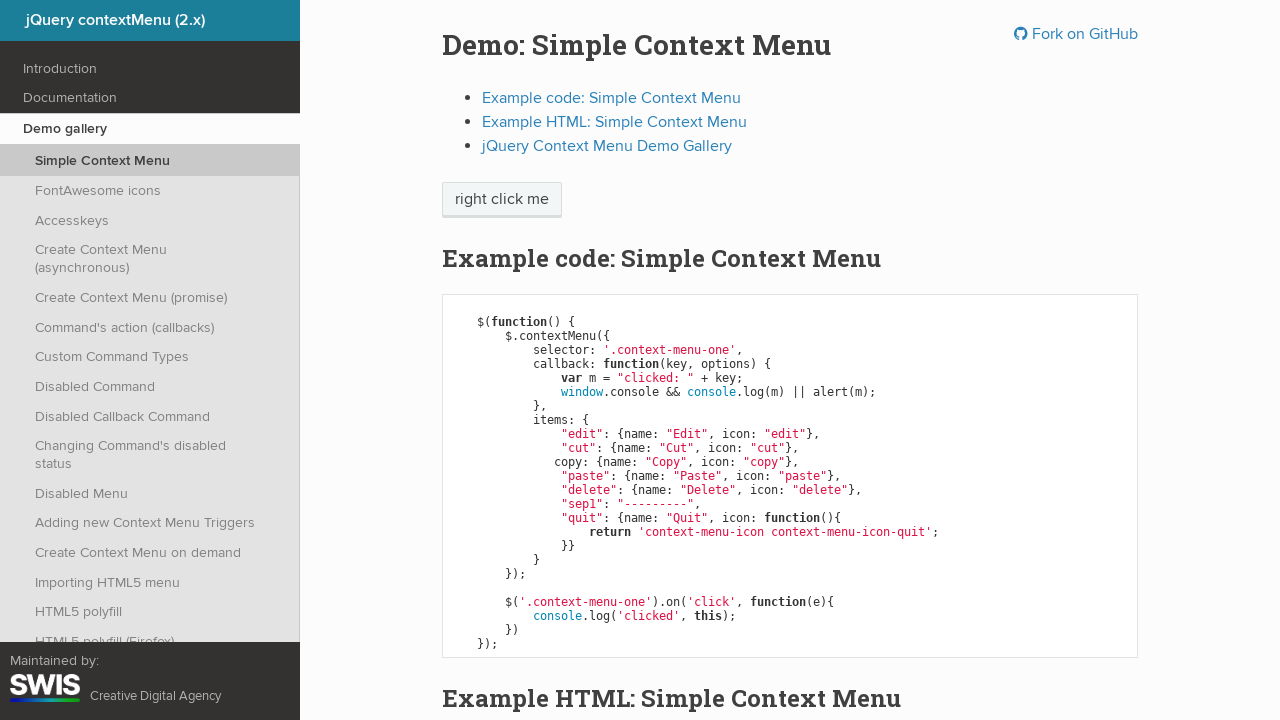

Set up dialog handler to accept alert
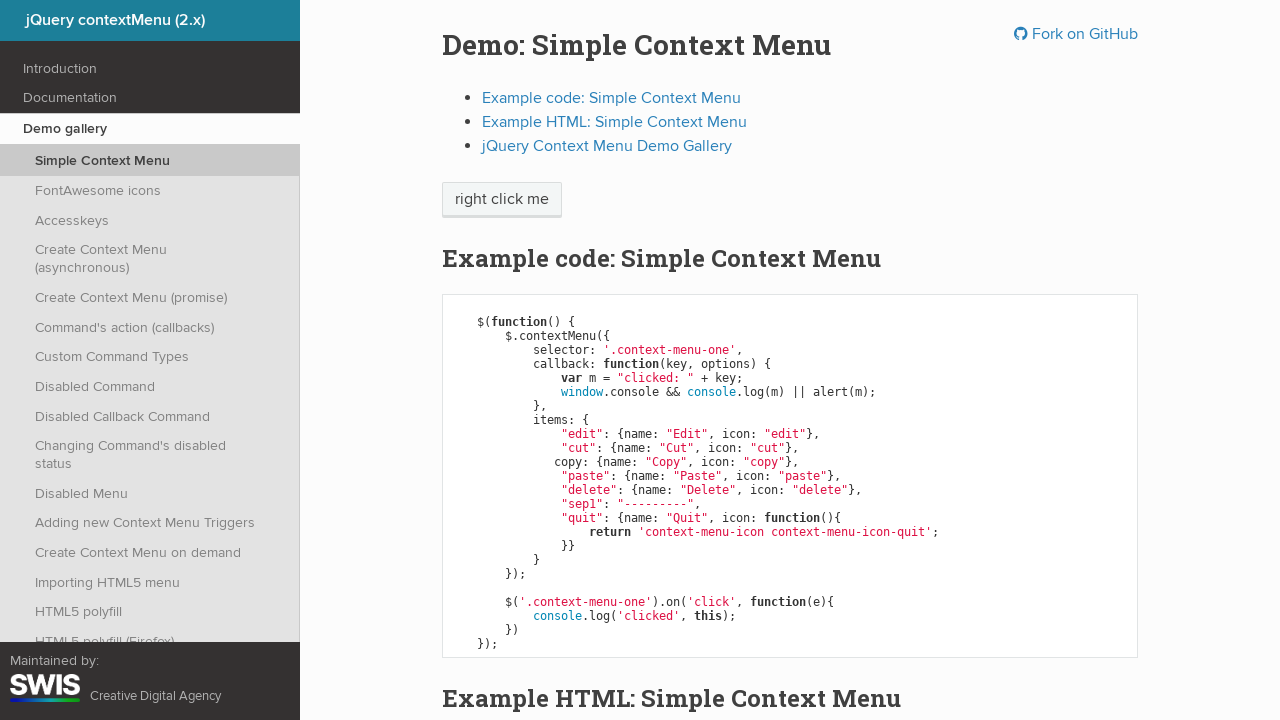

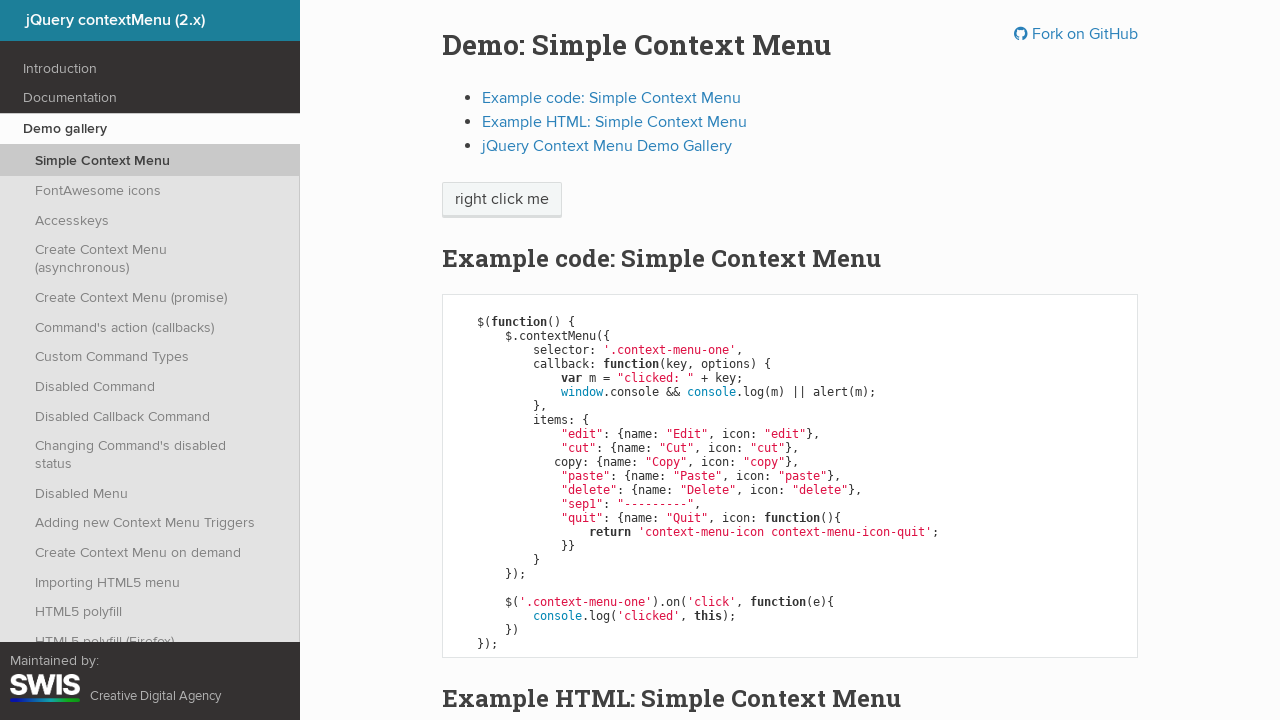